Tests editing a todo item by double-clicking, modifying the text, and pressing Enter.

Starting URL: https://demo.playwright.dev/todomvc

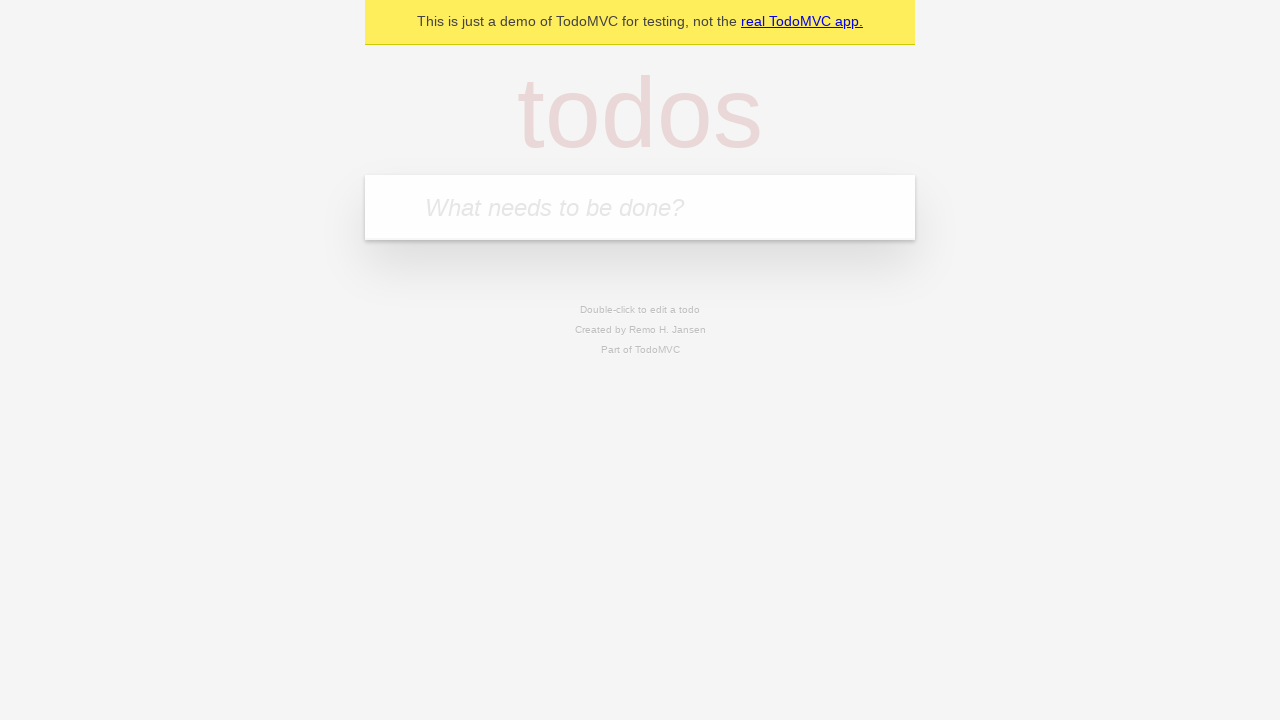

Filled input field with 'buy some cheese' on internal:attr=[placeholder="What needs to be done?"i]
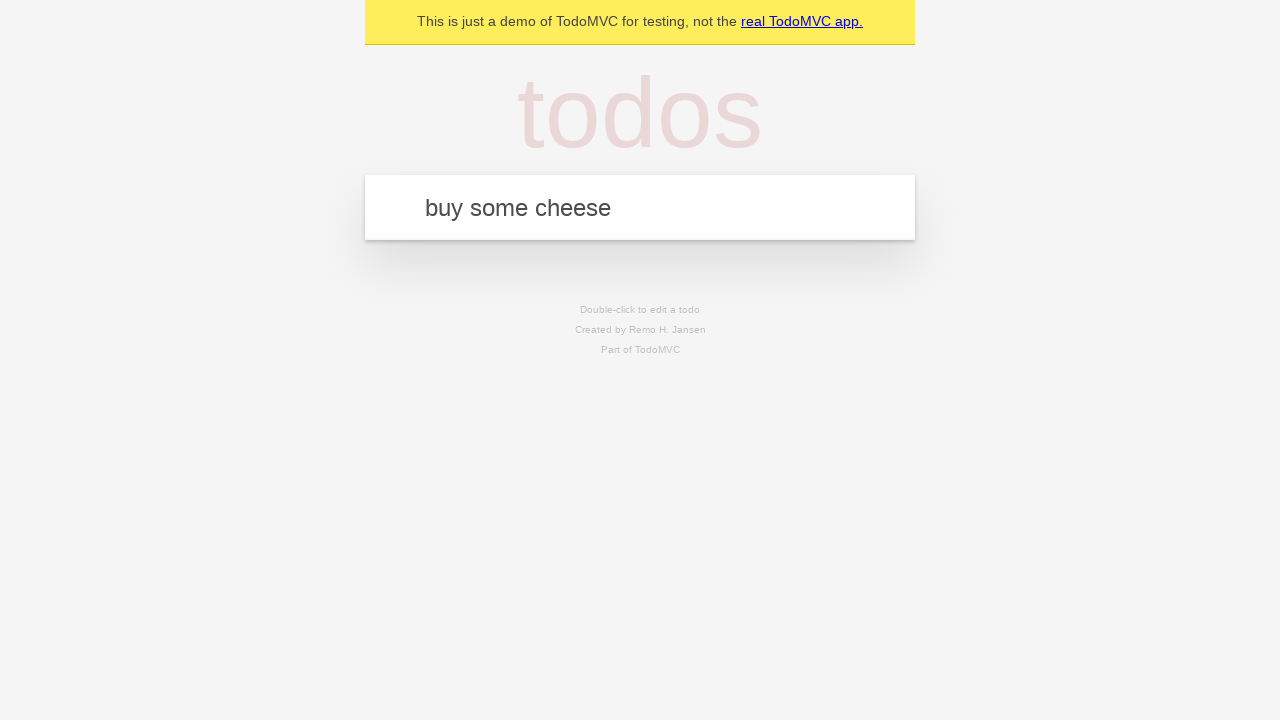

Pressed Enter to create first todo on internal:attr=[placeholder="What needs to be done?"i]
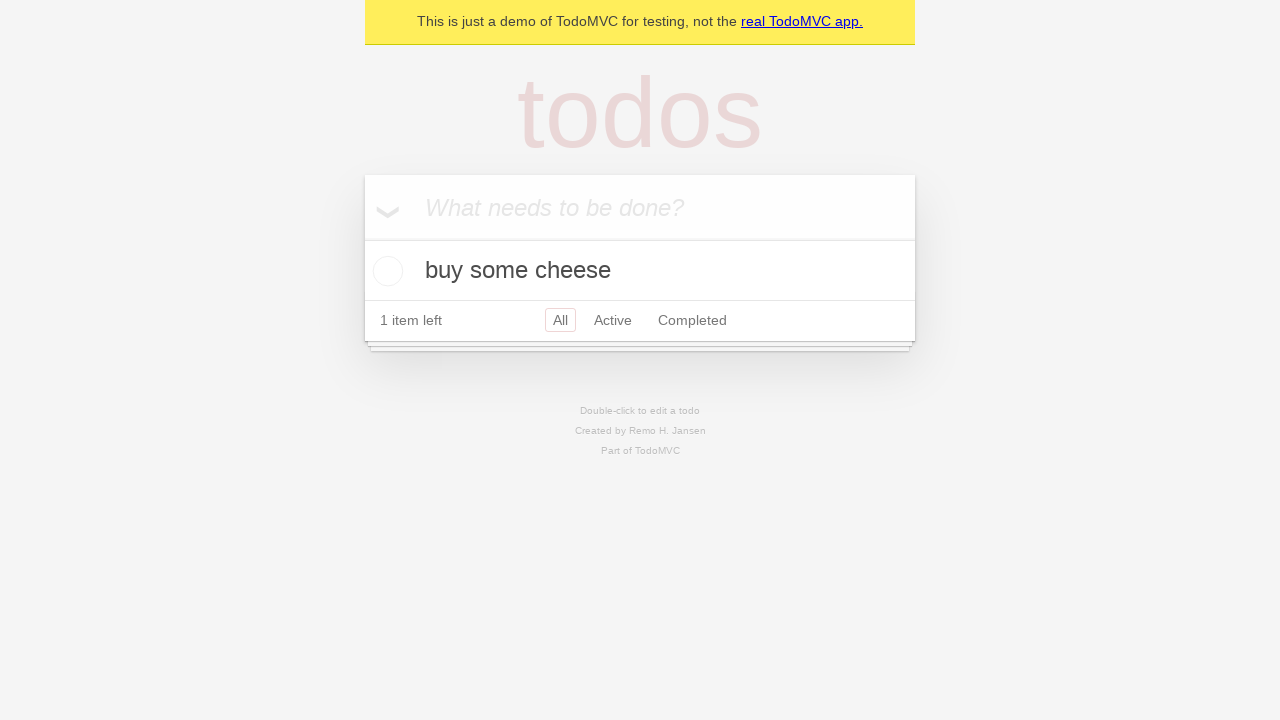

Filled input field with 'feed the cat' on internal:attr=[placeholder="What needs to be done?"i]
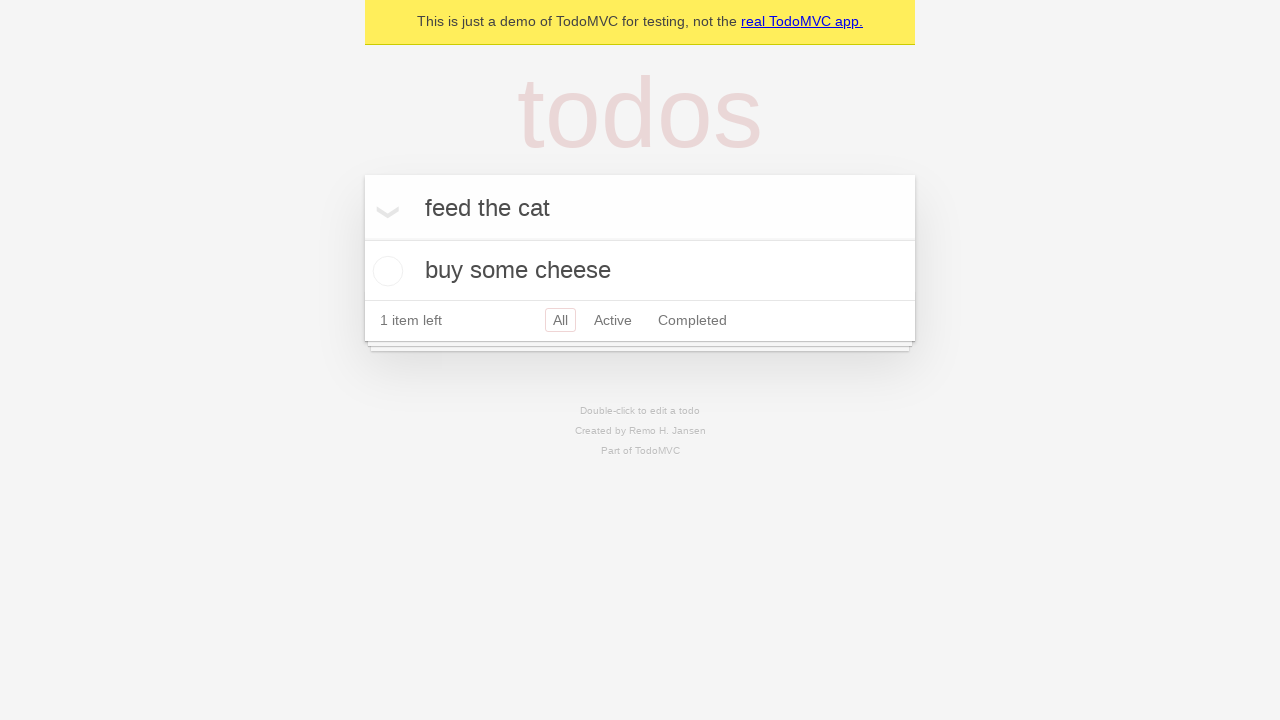

Pressed Enter to create second todo on internal:attr=[placeholder="What needs to be done?"i]
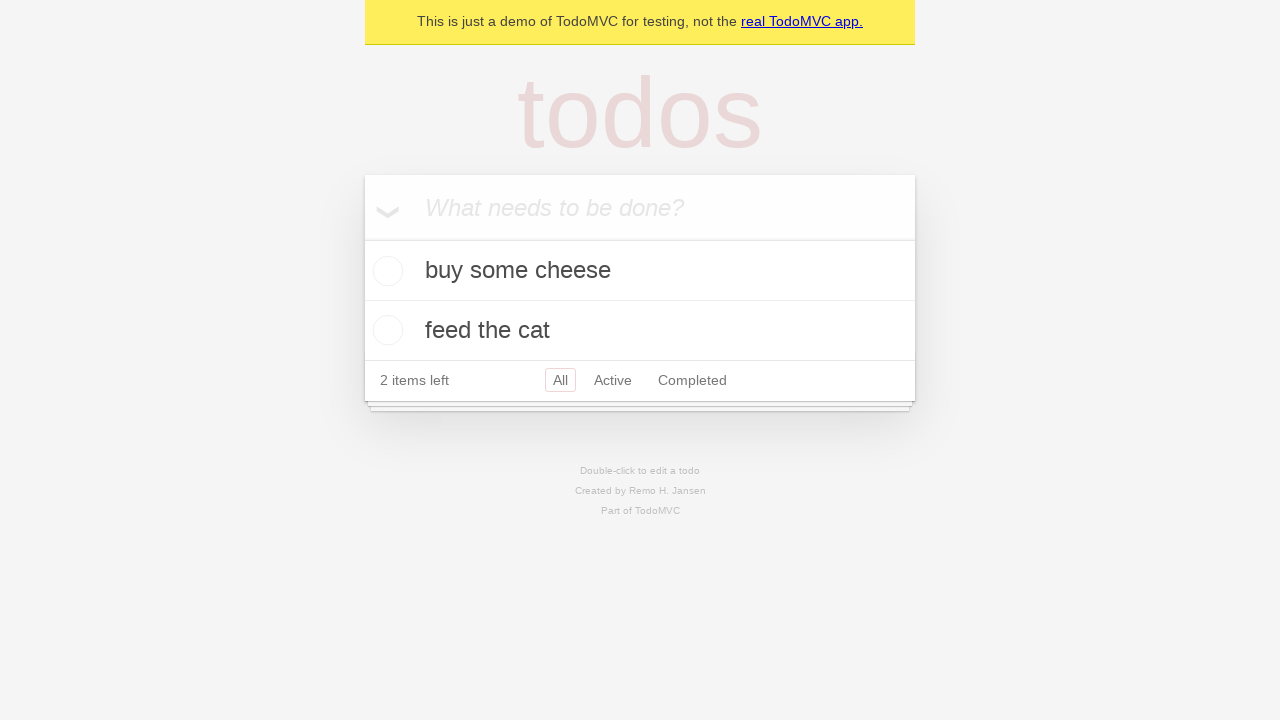

Filled input field with 'book a doctors appointment' on internal:attr=[placeholder="What needs to be done?"i]
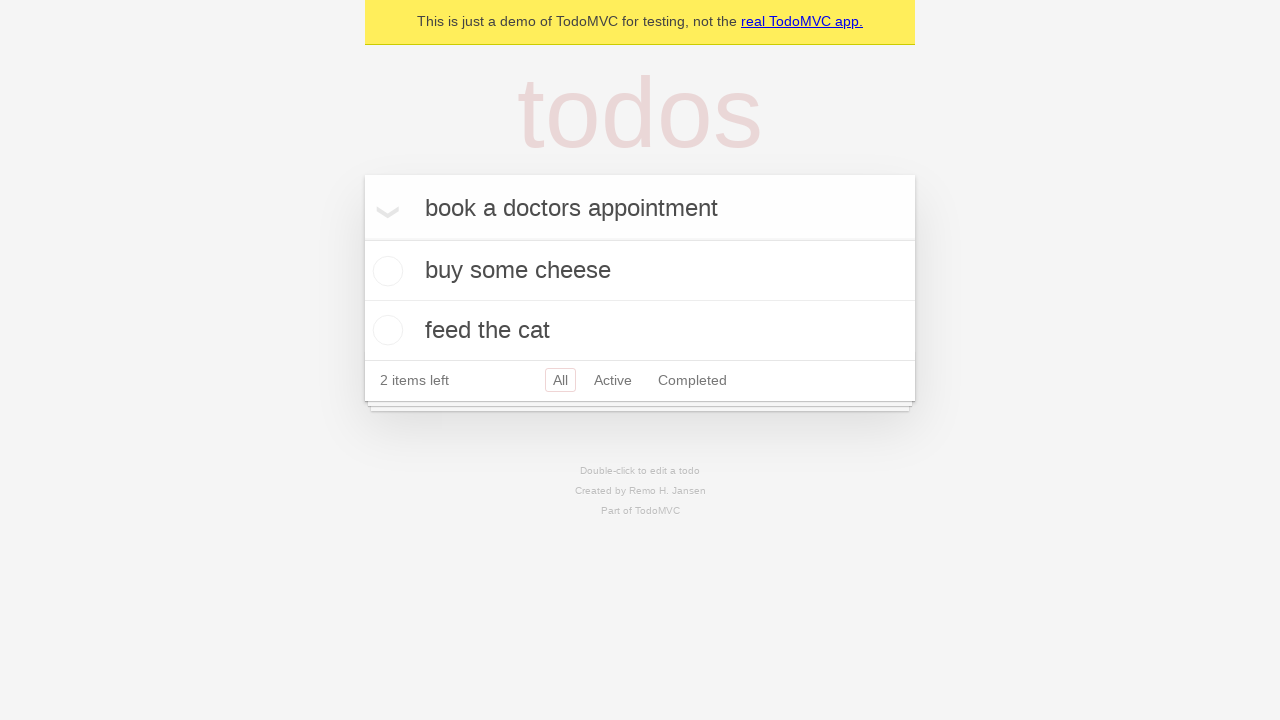

Pressed Enter to create third todo on internal:attr=[placeholder="What needs to be done?"i]
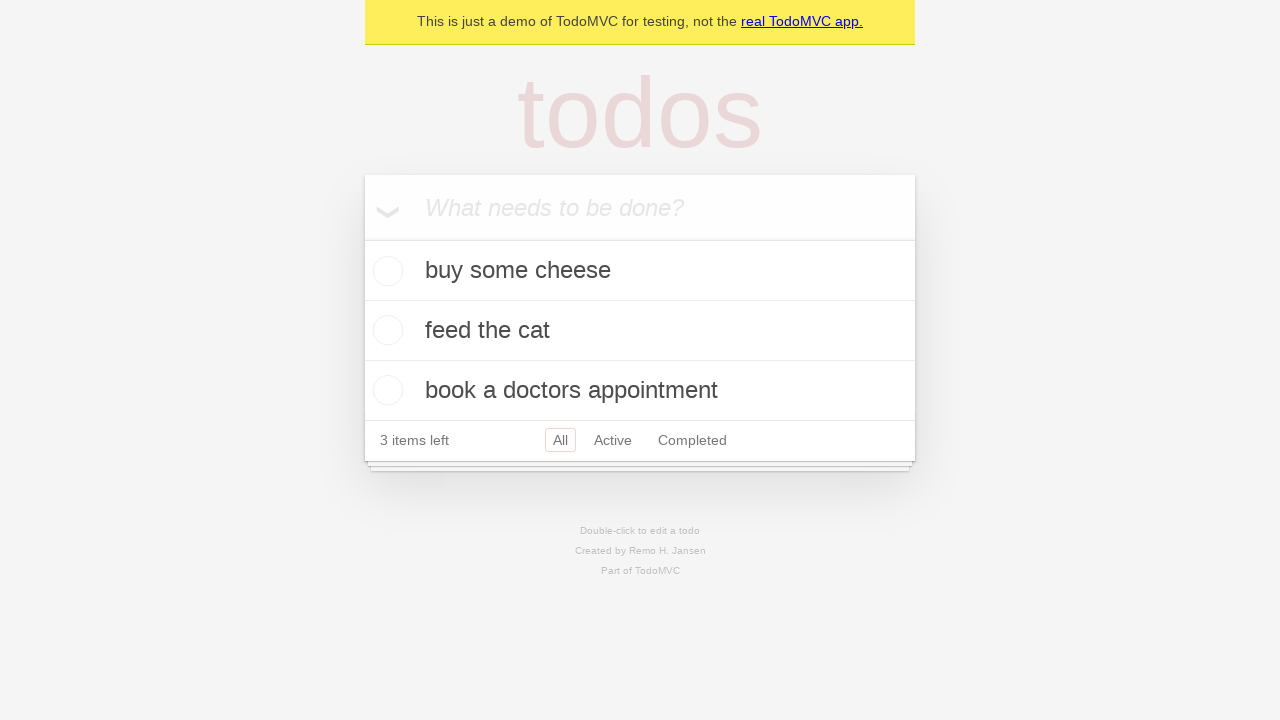

Double-clicked second todo item to enter edit mode at (640, 331) on internal:testid=[data-testid="todo-item"s] >> nth=1
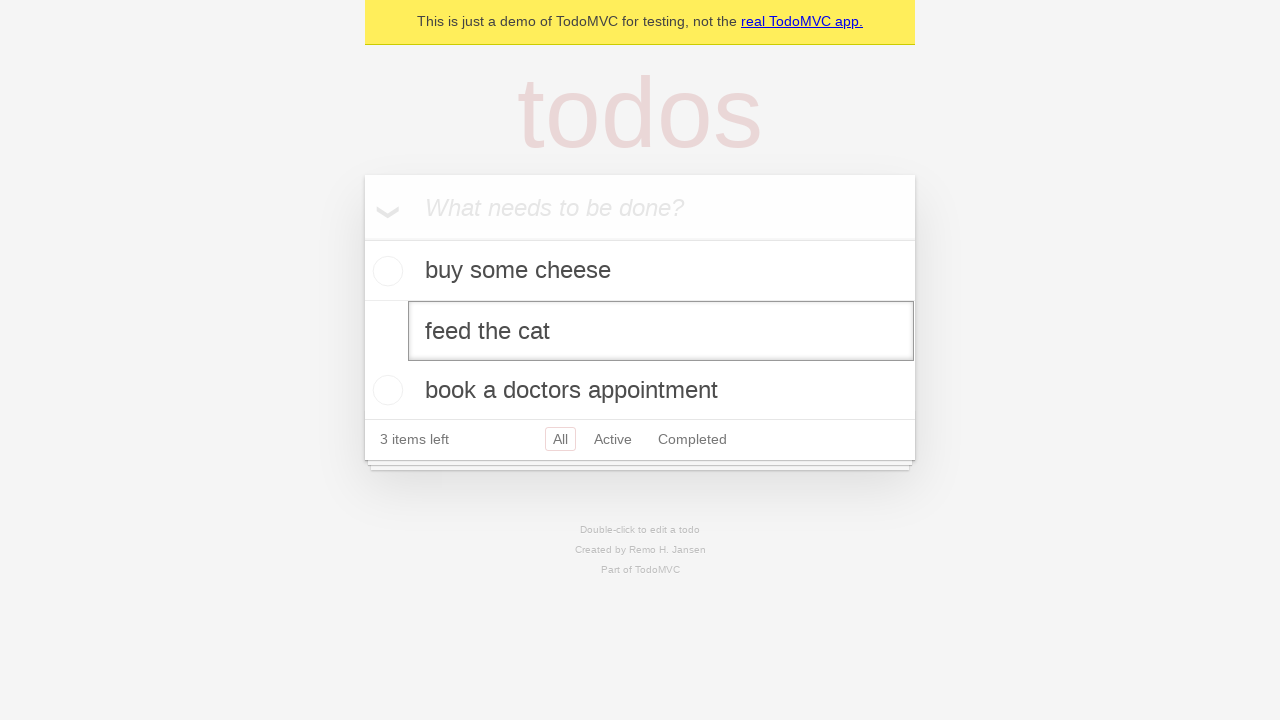

Changed todo text to 'buy some sausages' on internal:testid=[data-testid="todo-item"s] >> nth=1 >> internal:role=textbox[nam
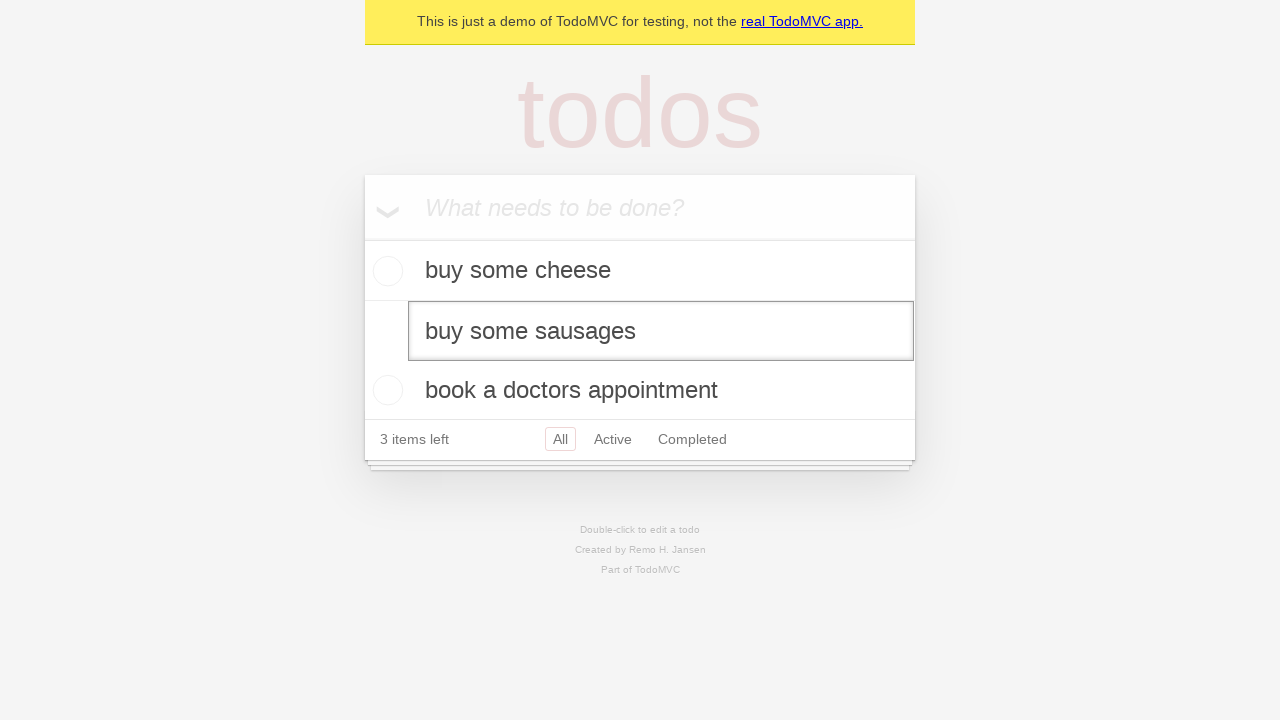

Pressed Enter to save edited todo on internal:testid=[data-testid="todo-item"s] >> nth=1 >> internal:role=textbox[nam
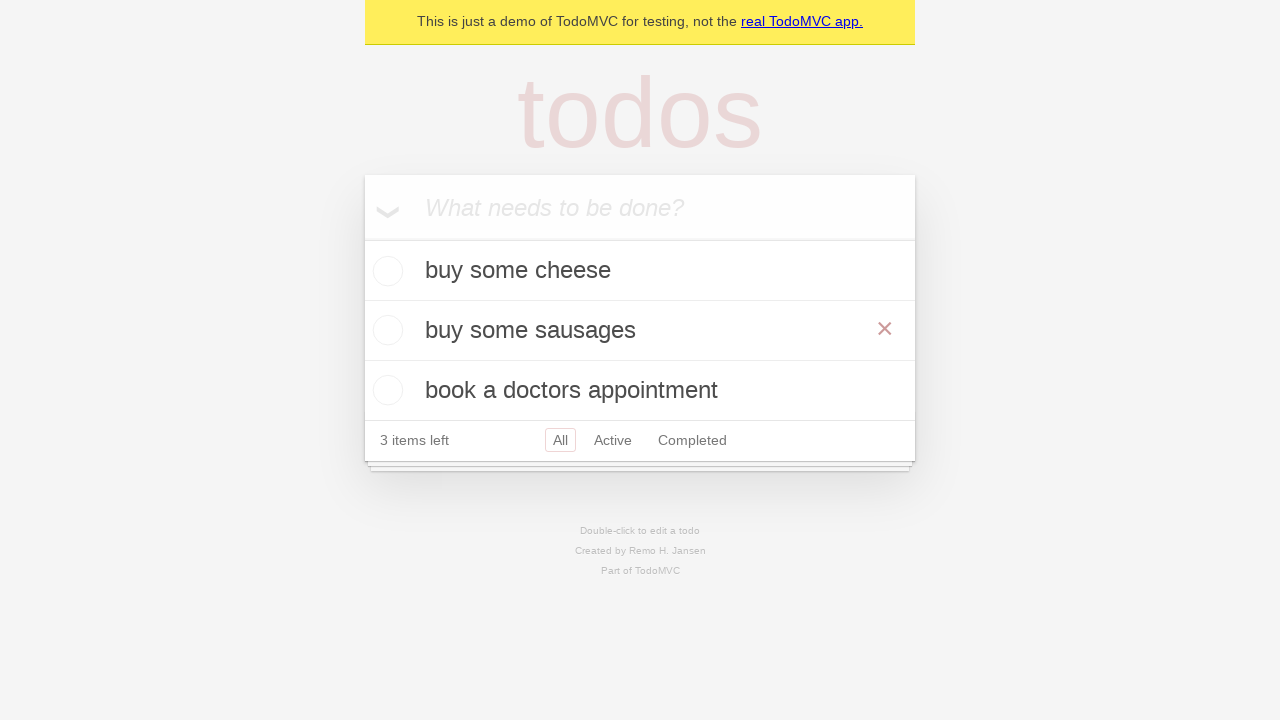

Waited for todo item to update
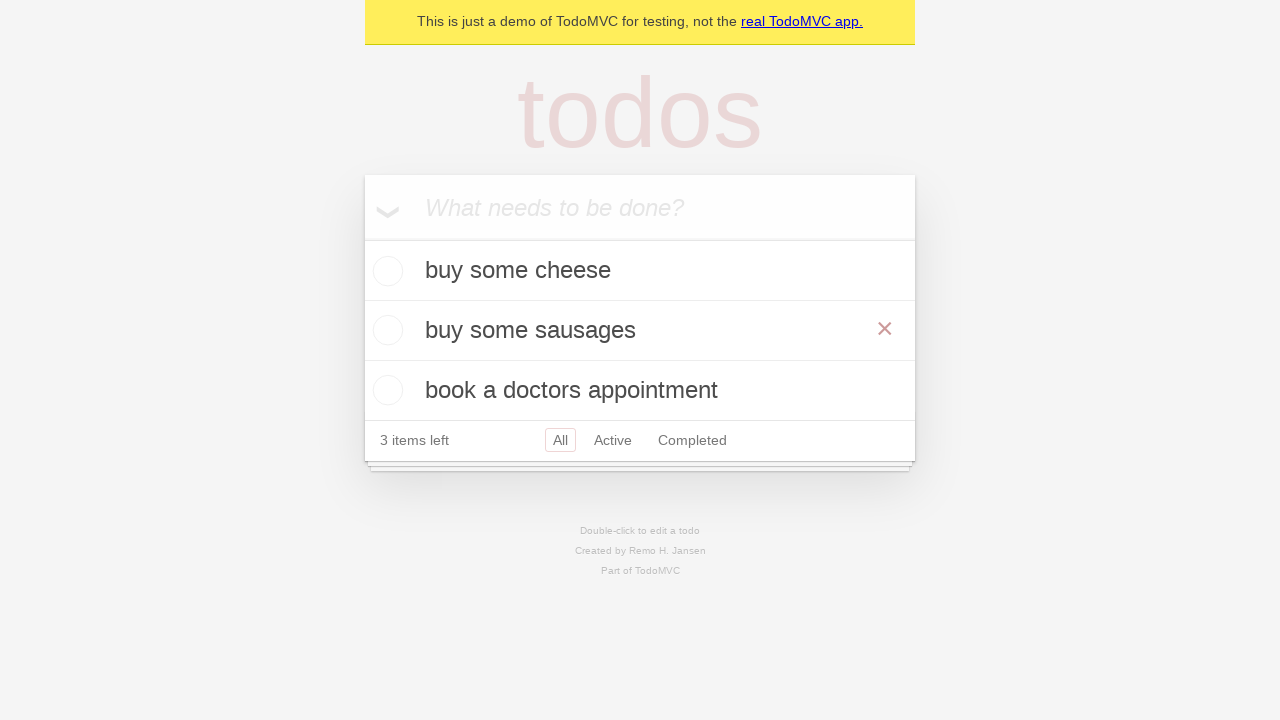

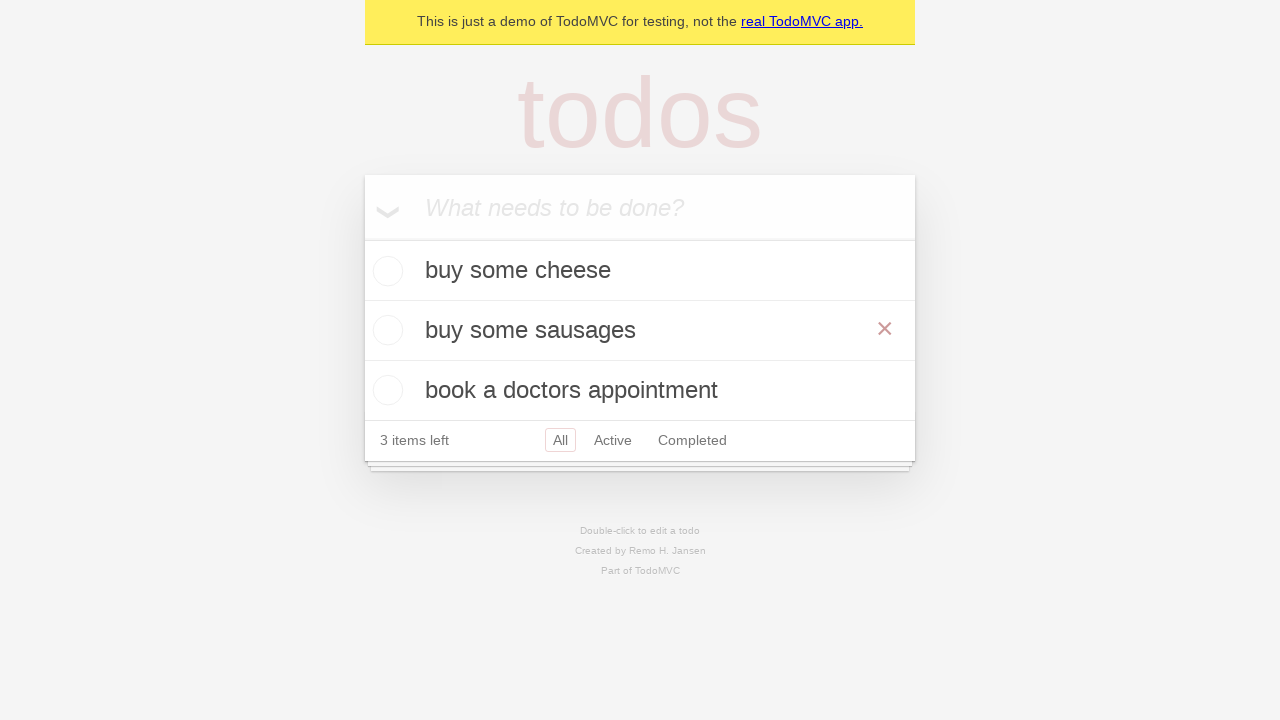